Tests table sorting by clicking the Due column header twice and verifying the column data is sorted in descending order

Starting URL: http://the-internet.herokuapp.com/tables

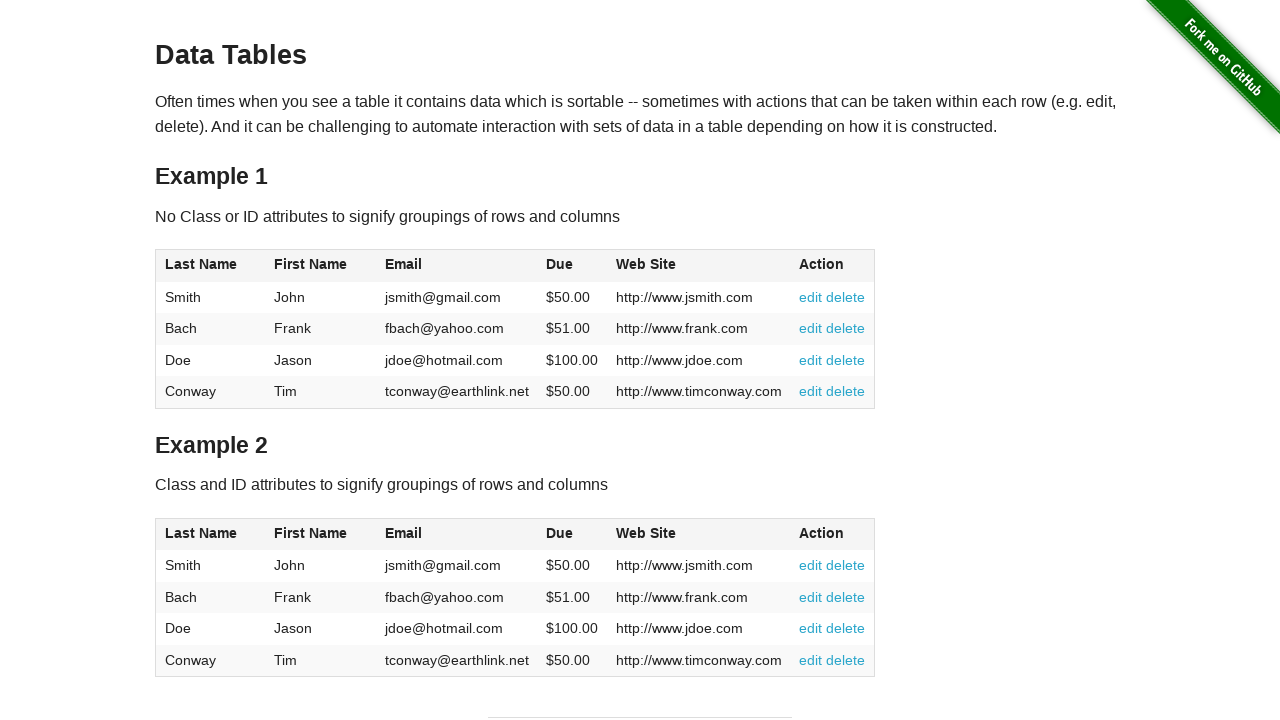

Clicked Due column header first time to sort ascending at (572, 266) on #table1 thead tr th:nth-of-type(4)
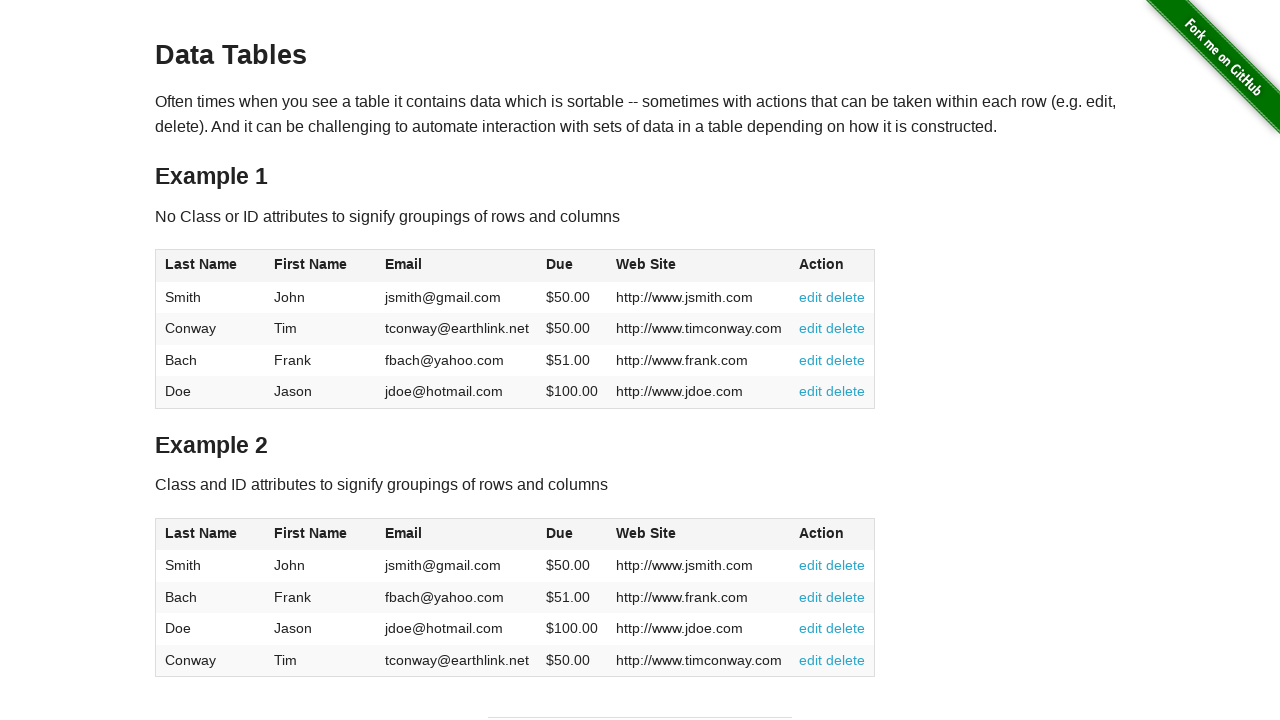

Clicked Due column header second time to sort descending at (572, 266) on #table1 thead tr th:nth-of-type(4)
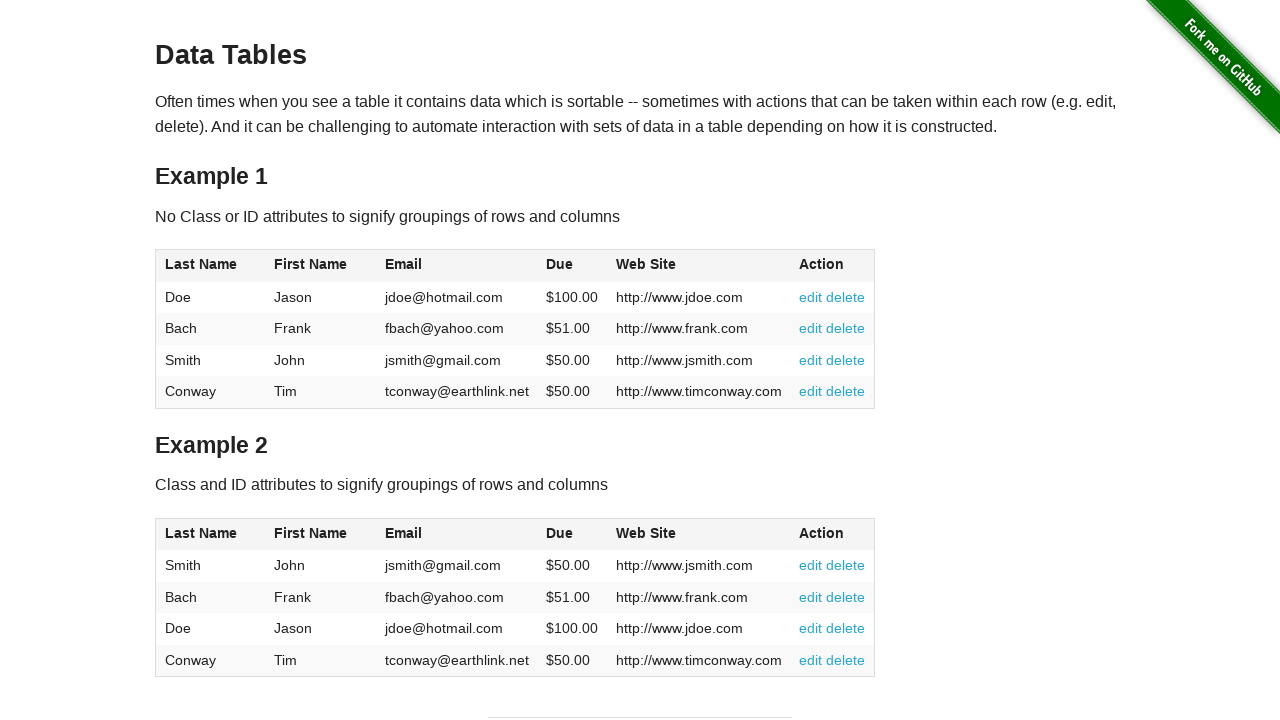

Verified Due column cells are present and table is sorted in descending order
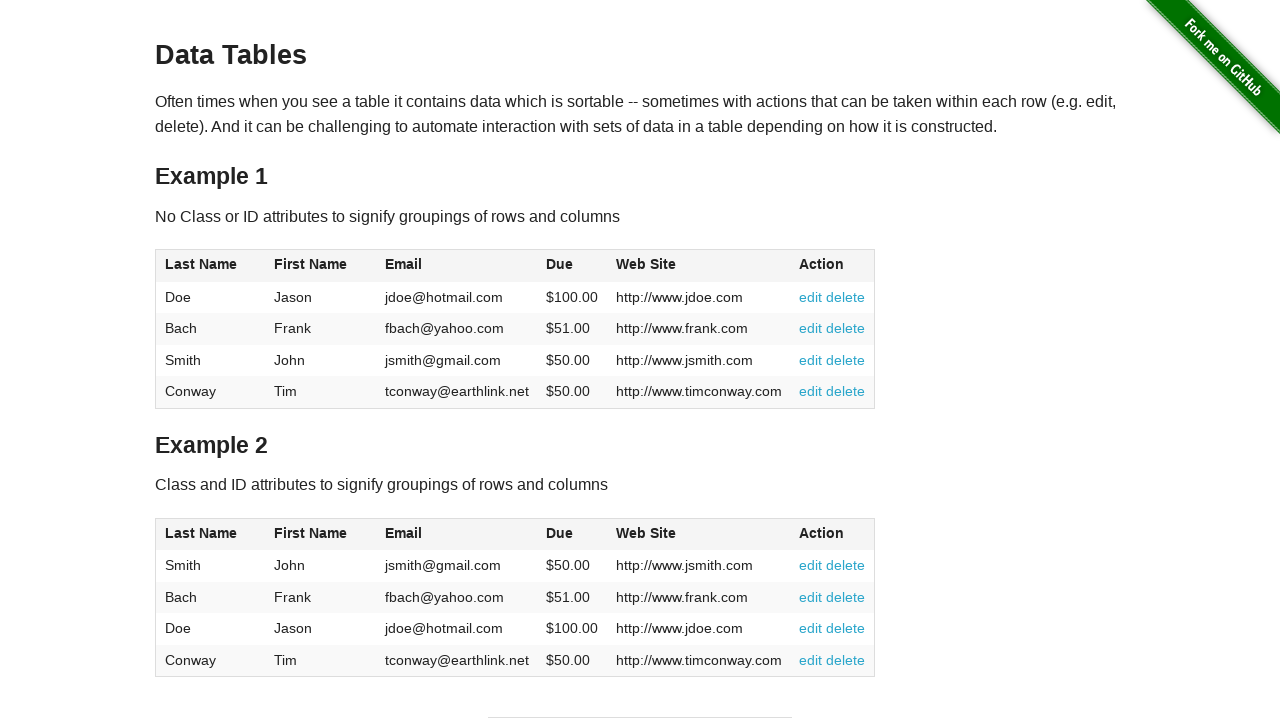

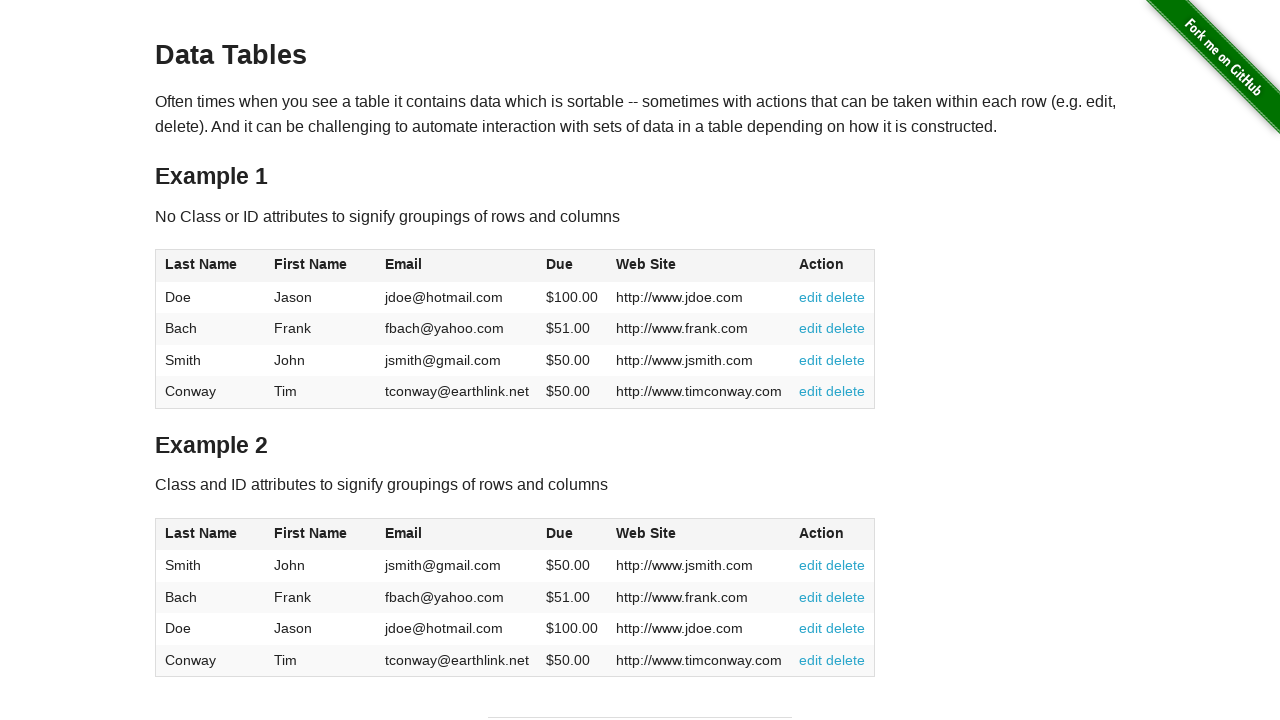